Tests responsive design of menonitapp website by navigating through the page with scrolling and testing different viewport sizes (desktop, mobile, tablet)

Starting URL: https://menonitapp.com/

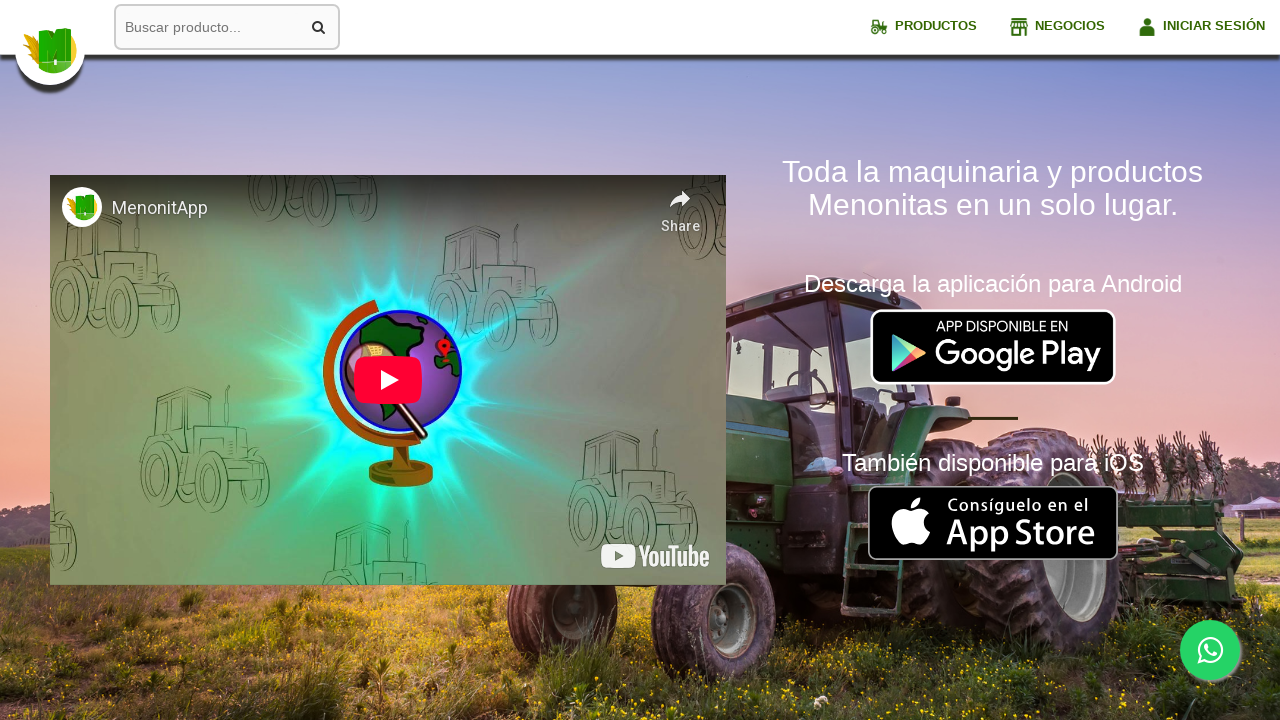

Waited for page to fully load (networkidle)
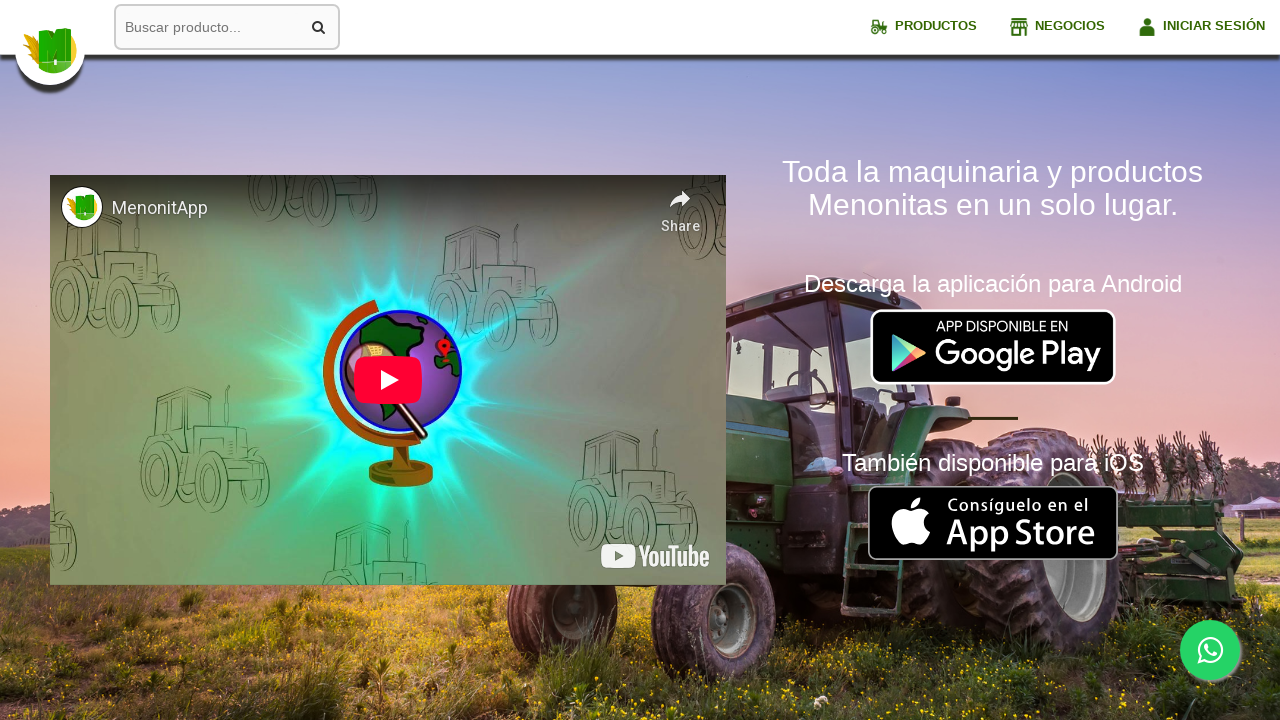

Scrolled down to 500px to capture middle section
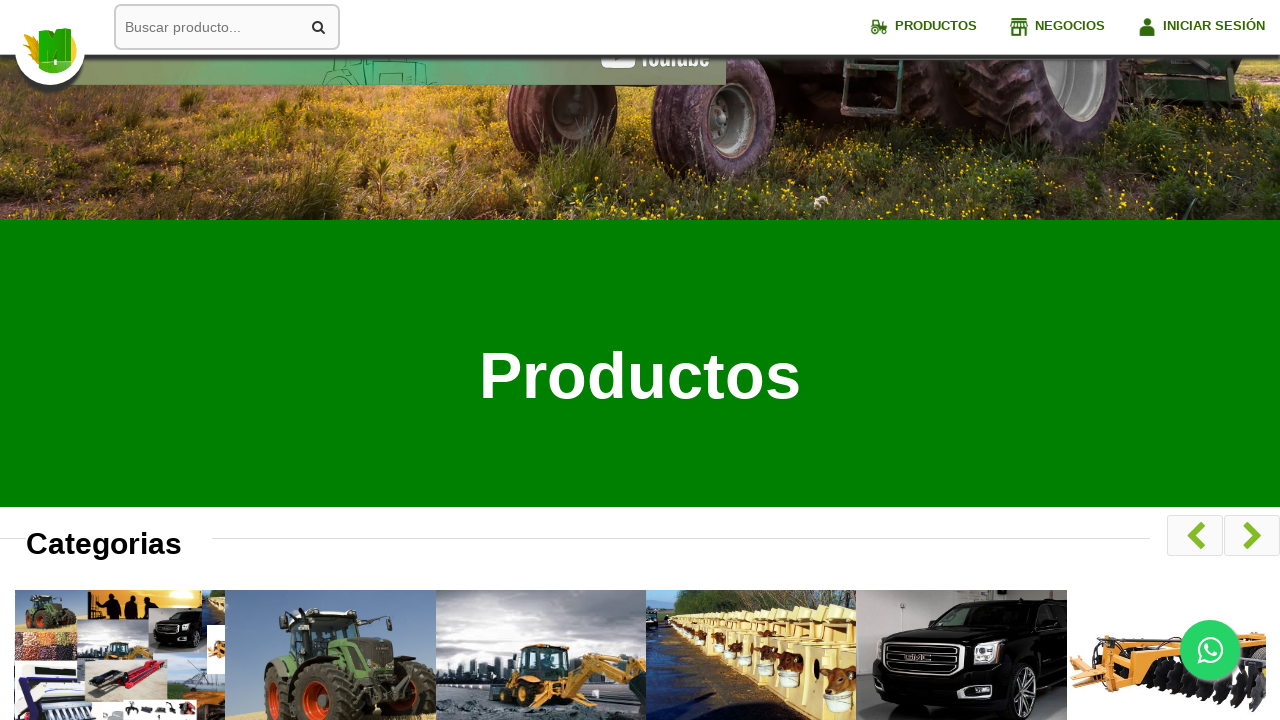

Waited 1000ms for scroll animation to complete
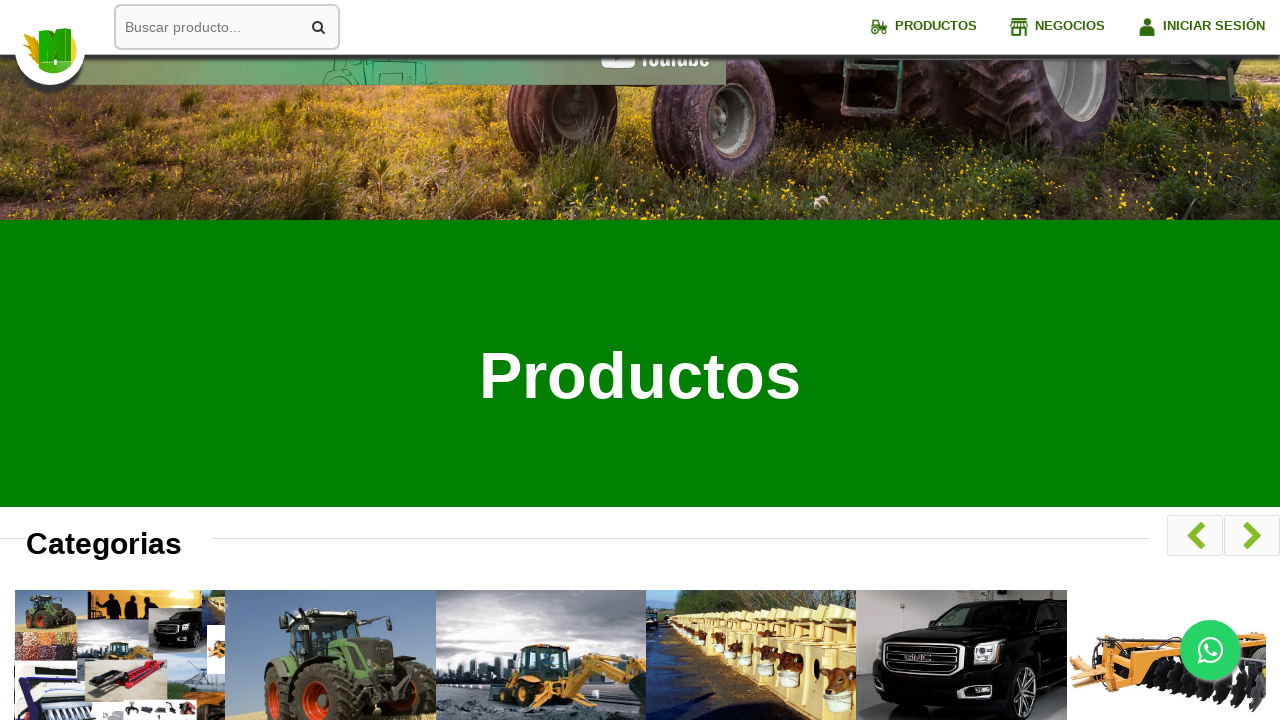

Scrolled down to 1000px to capture features section
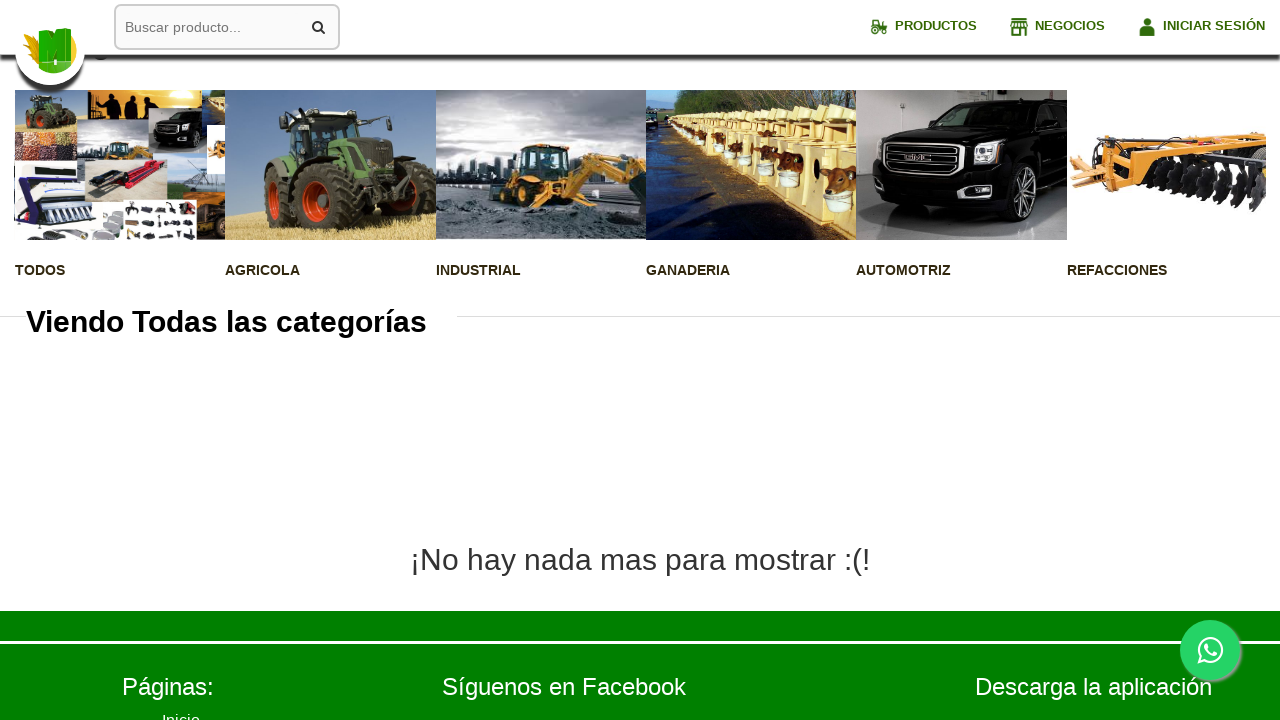

Waited 1000ms for scroll animation to complete
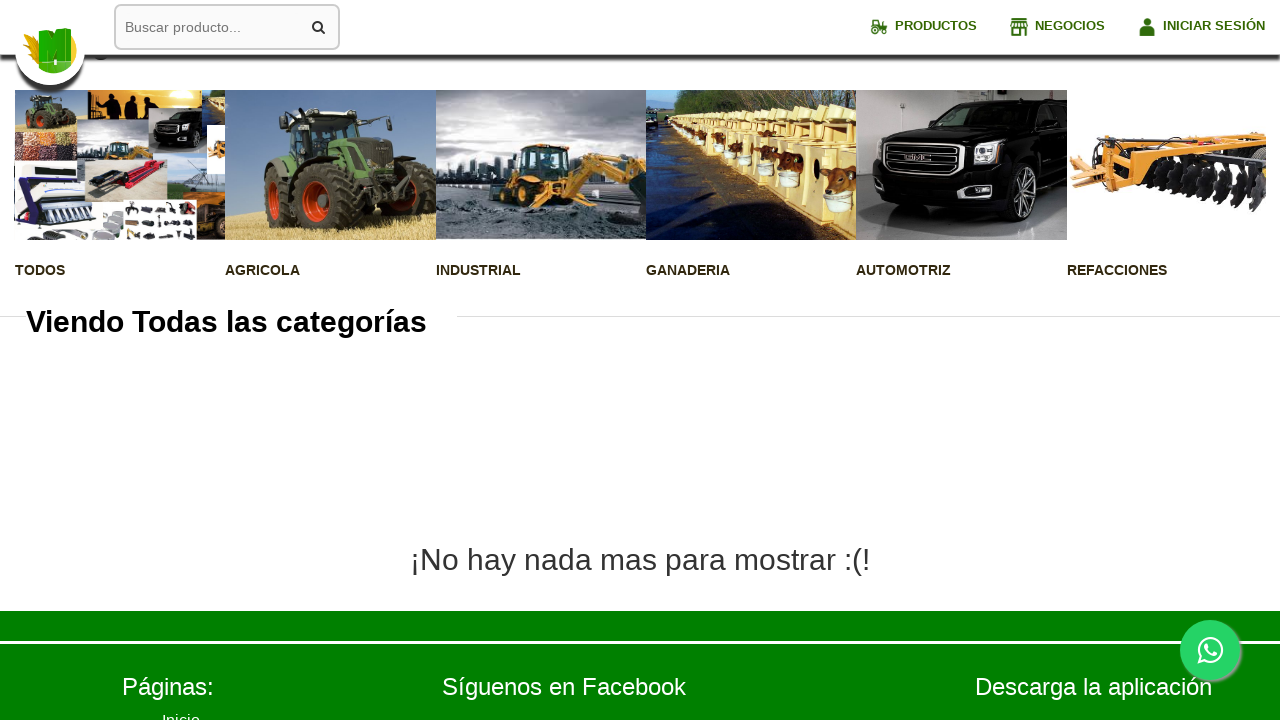

Set viewport to mobile size (iPhone 12: 390x844)
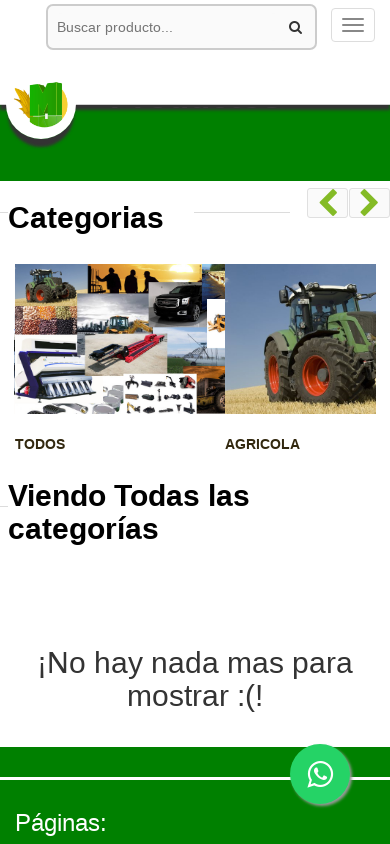

Navigated to https://menonitapp.com/ on mobile viewport
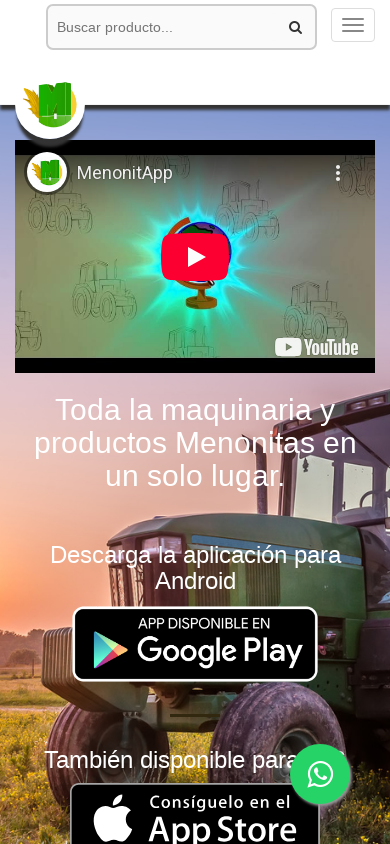

Waited for page to fully load on mobile viewport (networkidle)
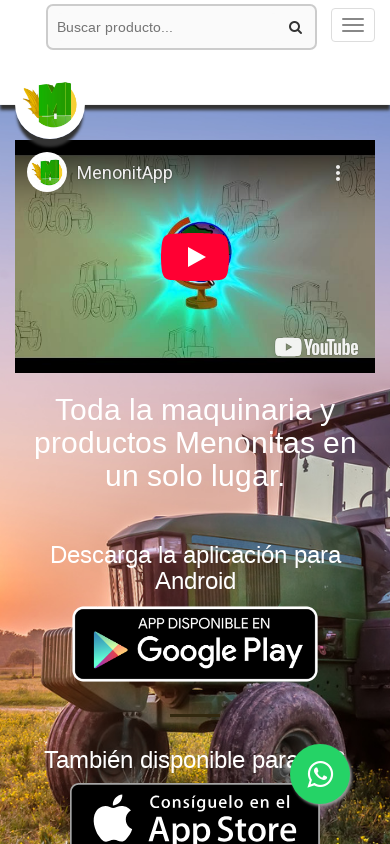

Set viewport to tablet size (iPad: 768x1024)
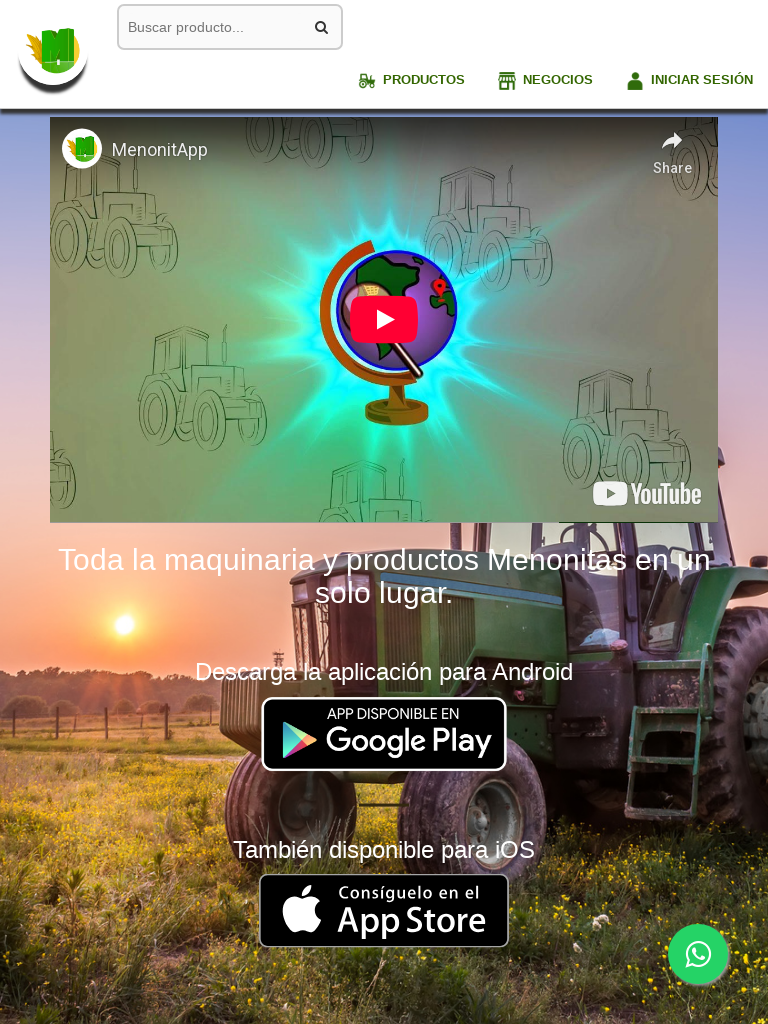

Navigated to https://menonitapp.com/ on tablet viewport
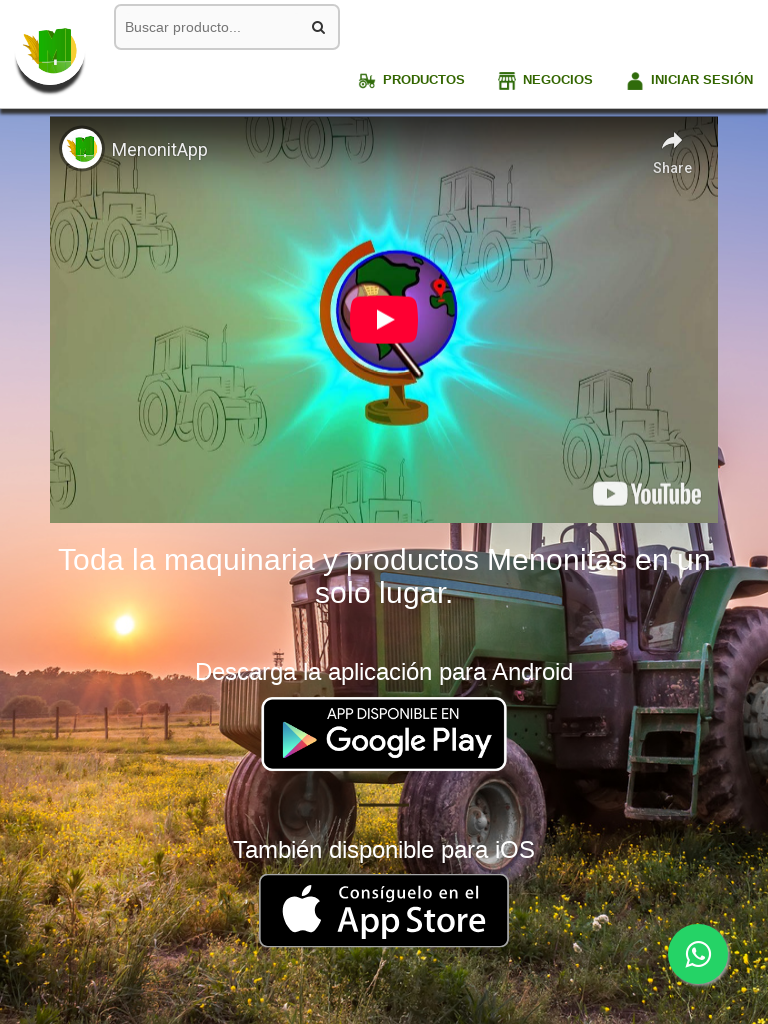

Waited for page to fully load on tablet viewport (networkidle)
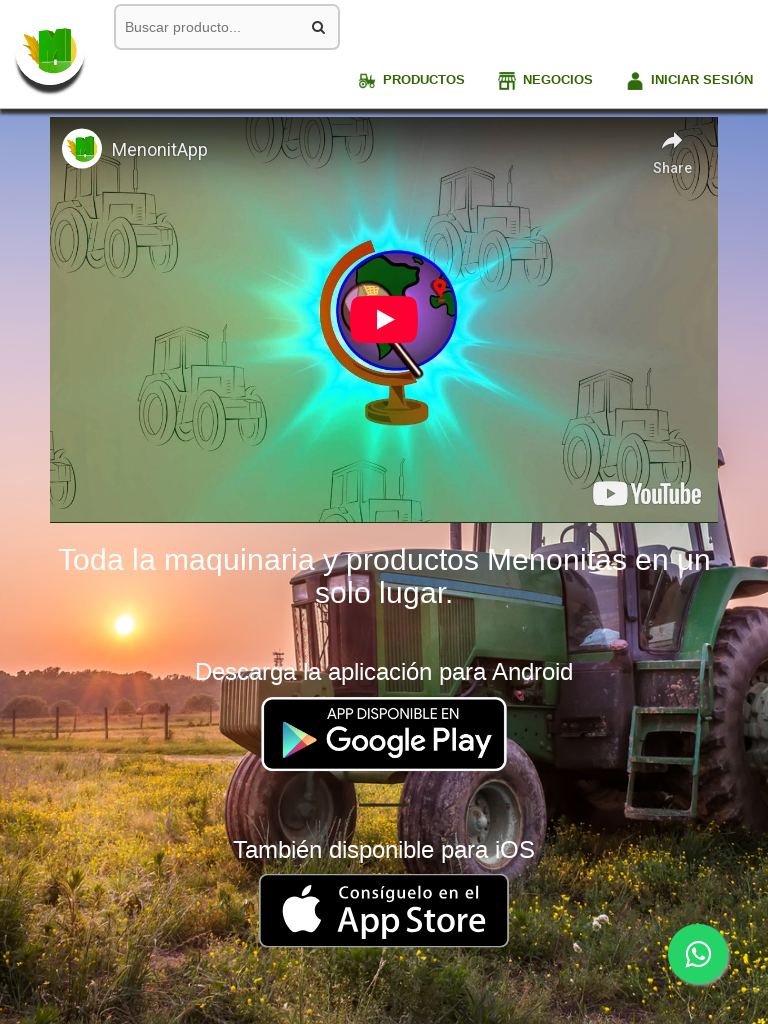

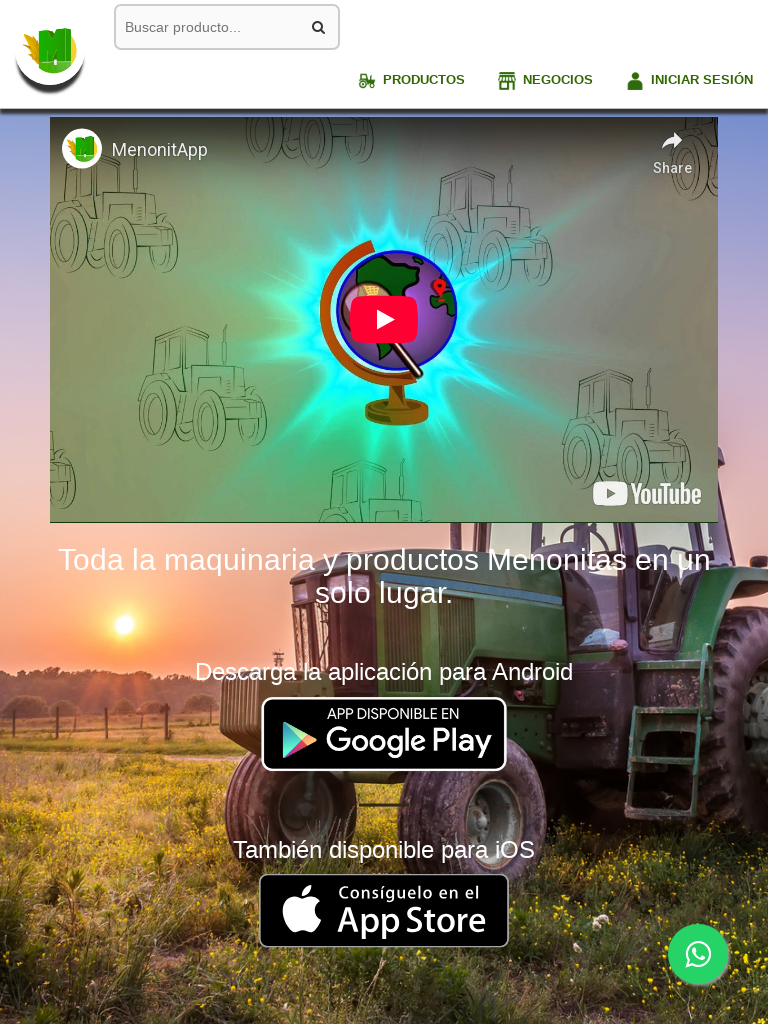